Tests JavaScript alert dialog by triggering it and accepting the alert

Starting URL: https://testautomationpractice.blogspot.com/

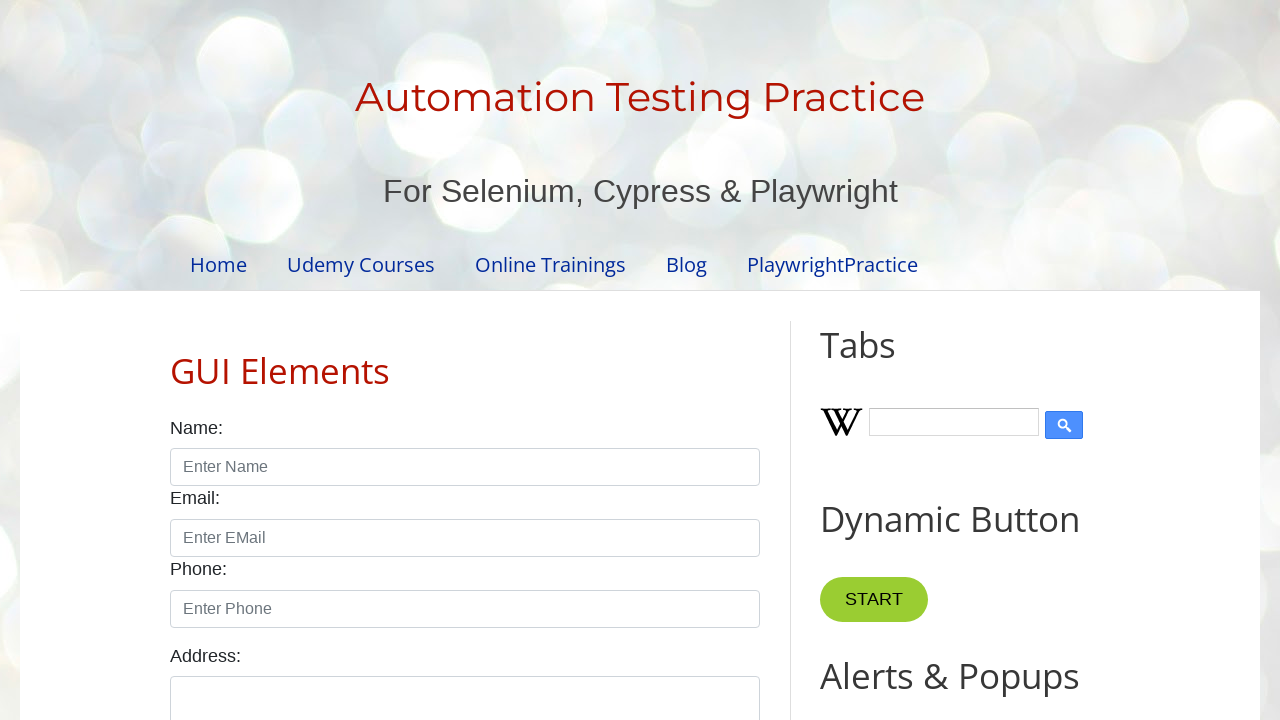

Set up dialog handler to accept alerts
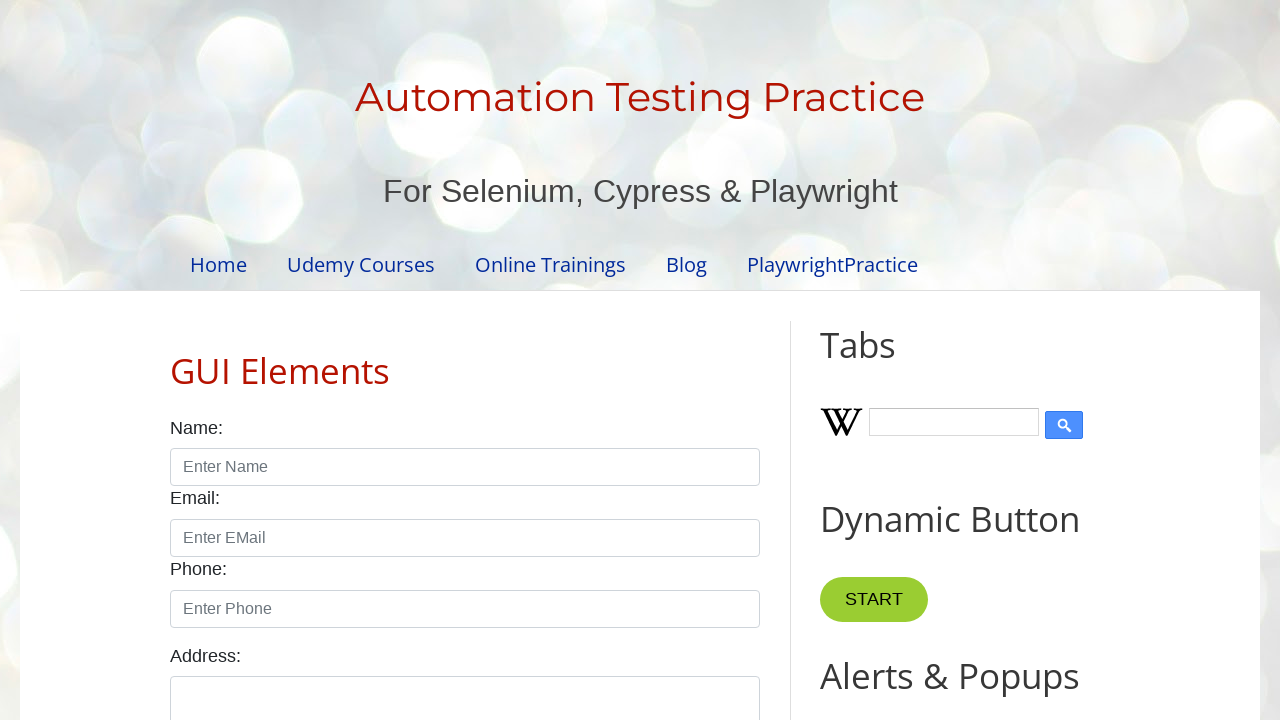

Clicked alert button to trigger JavaScript alert at (888, 361) on #alertBtn
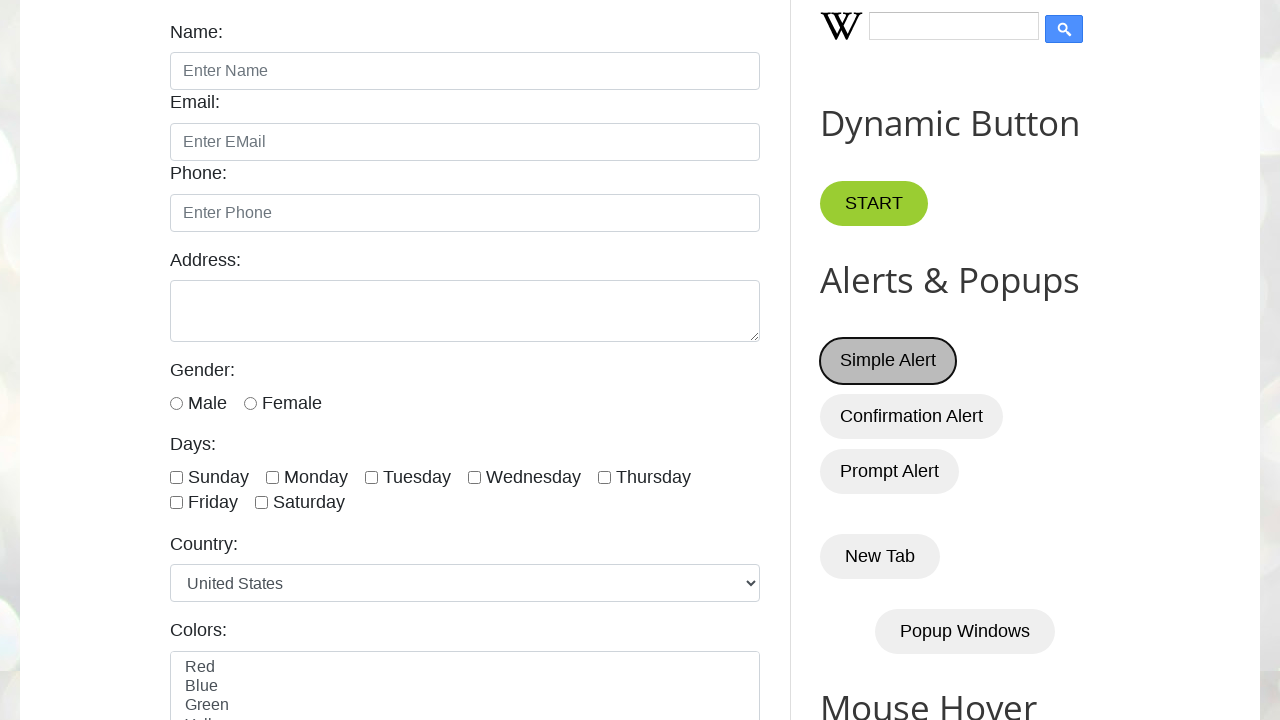

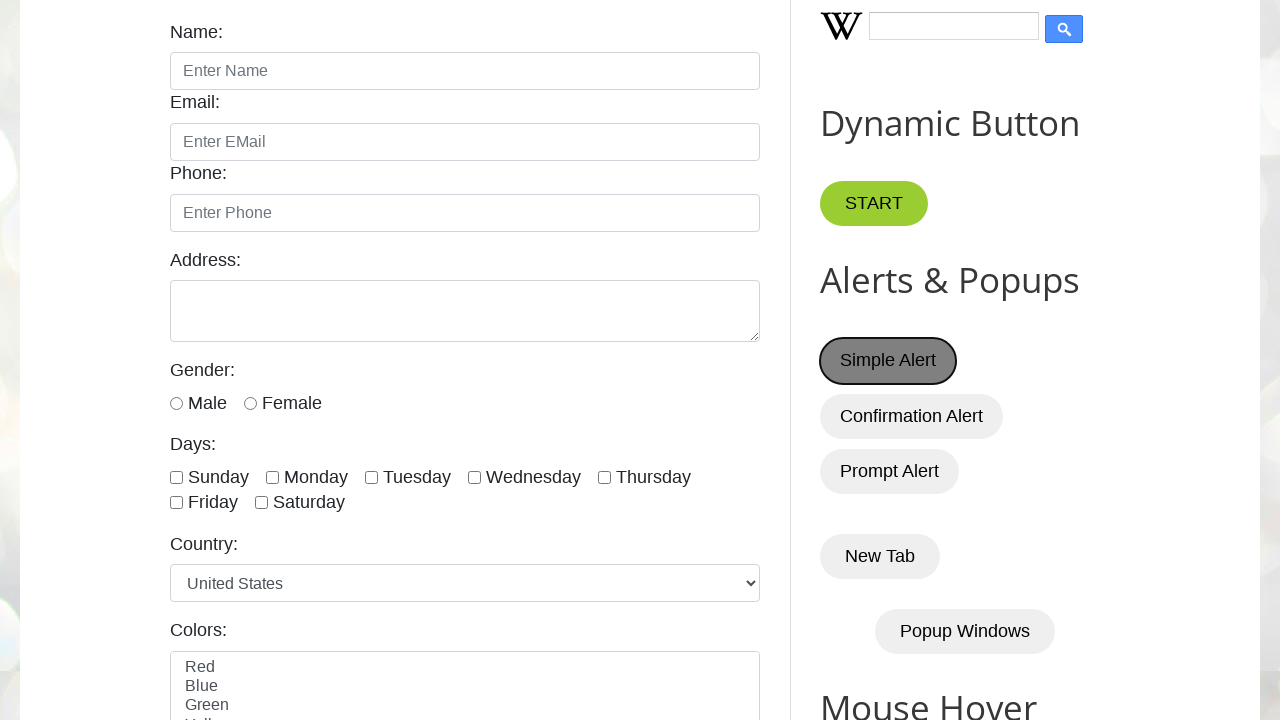